Tests mouse and keyboard interactions including hover actions, right-click, and double-click on various elements of a registration page

Starting URL: https://demo.automationtesting.in/Register.html

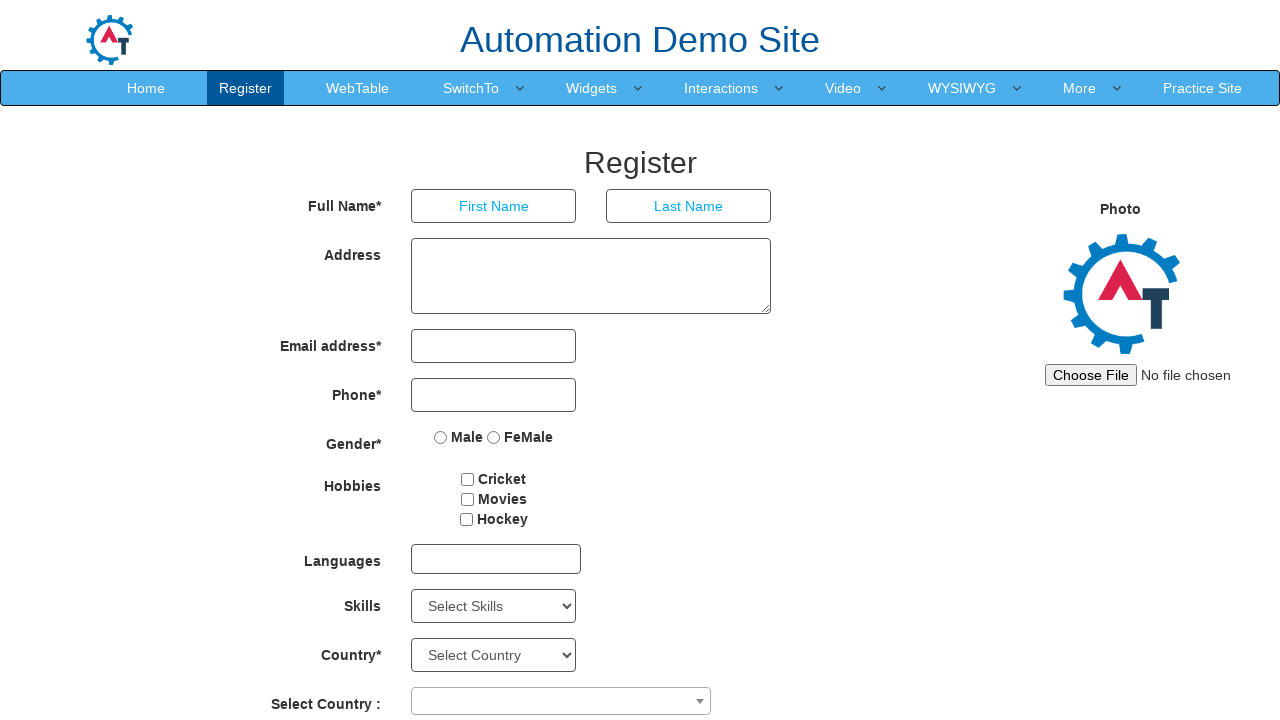

Hovered over Video menu item at (843, 88) on xpath=//a[text()='Video']
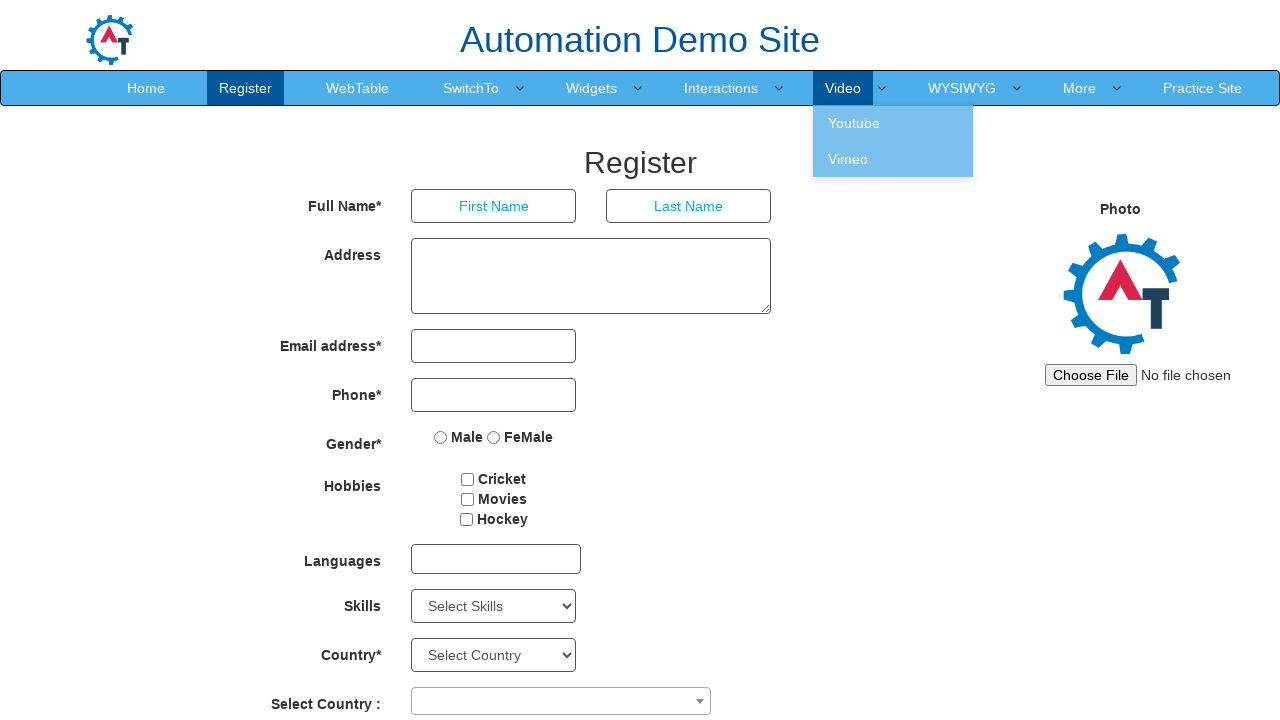

Hovered over Youtube submenu at (893, 123) on xpath=//a[text()='Youtube']
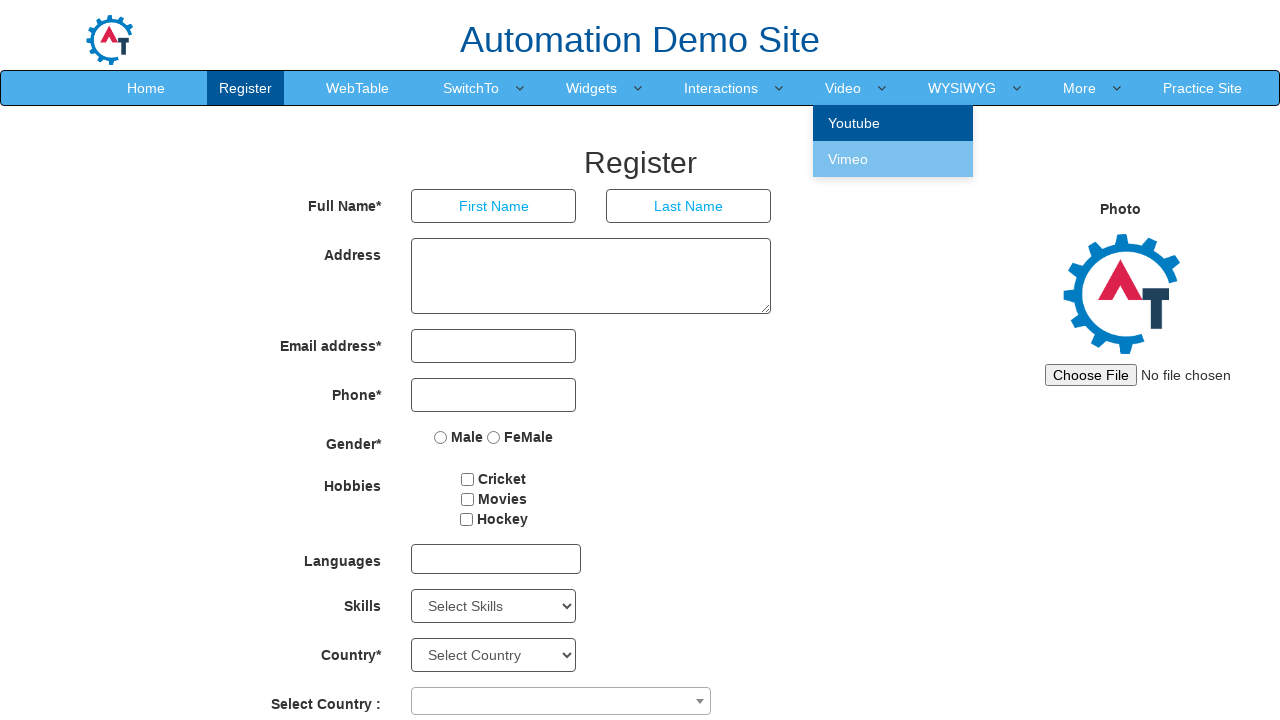

Clicked Youtube submenu at (893, 123) on xpath=//a[text()='Youtube']
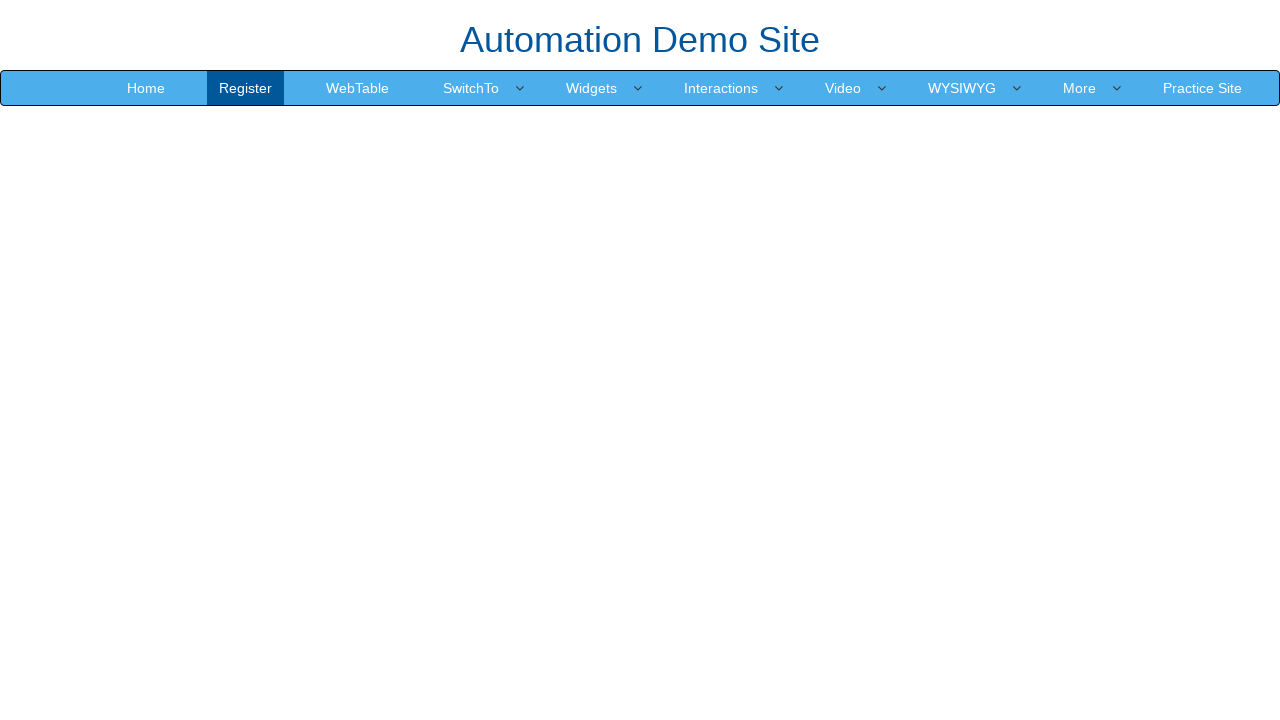

Right-clicked on Home element at (146, 88) on xpath=//a[text()='Home']
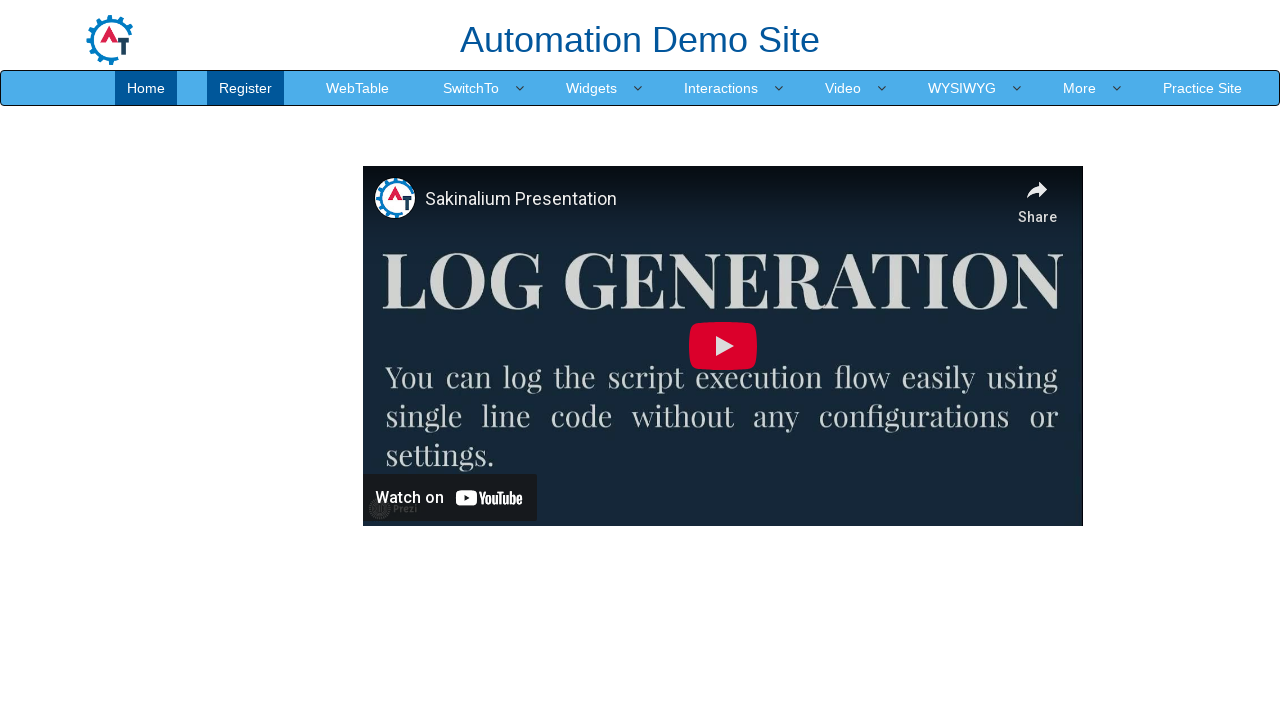

Double-clicked on Home element at (146, 88) on xpath=//a[text()='Home']
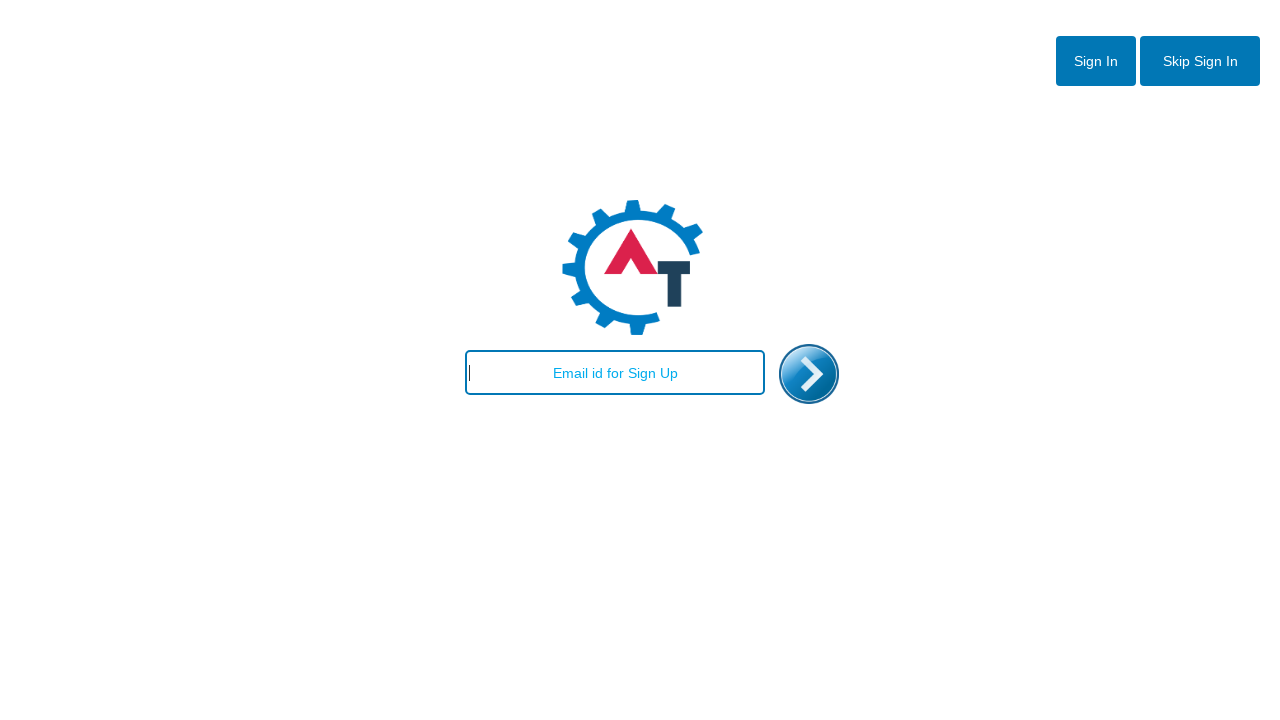

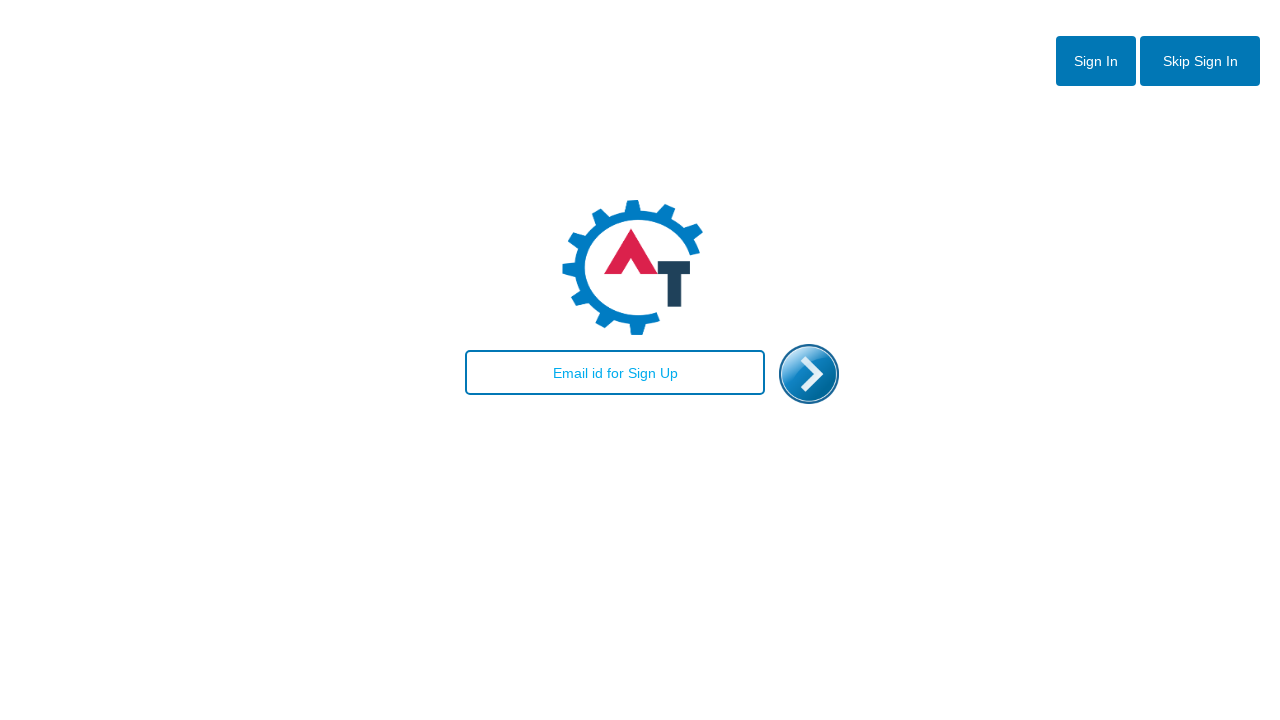